Tests form input functionality by filling name and email fields on a text box form

Starting URL: https://demoqa.com/text-box

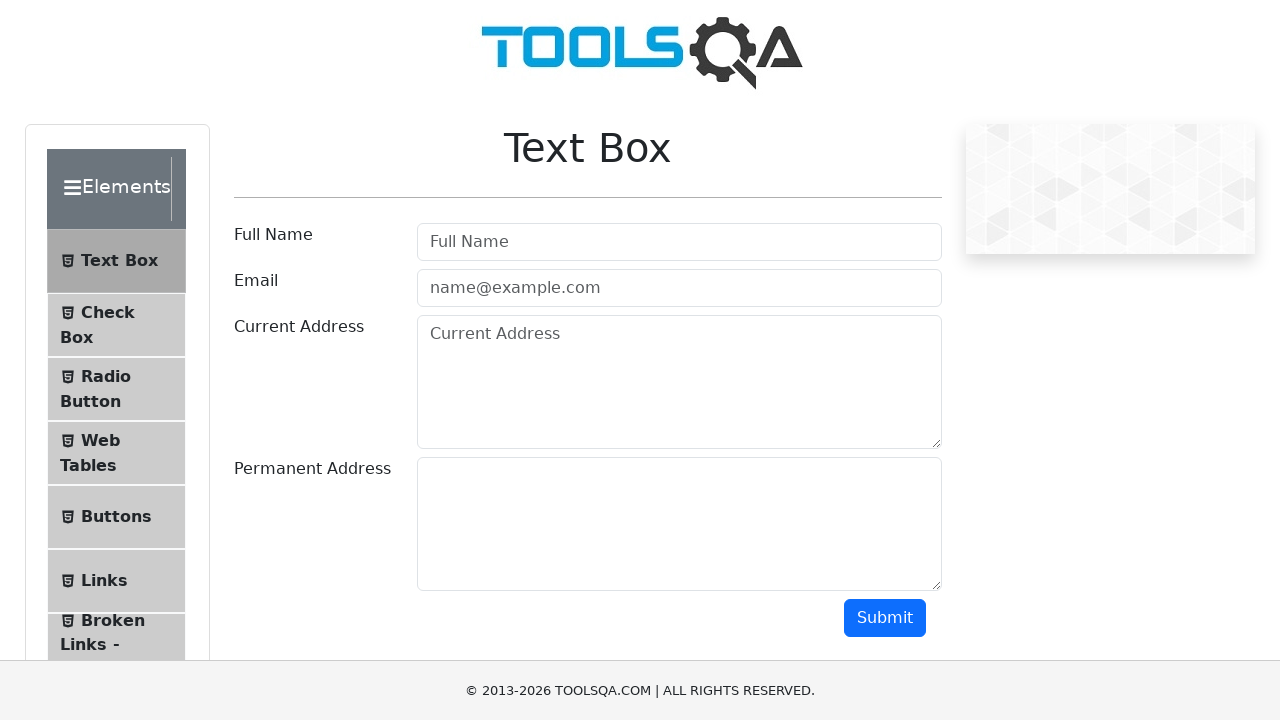

Filled first input field with name 'Teacher' on input >> nth=0
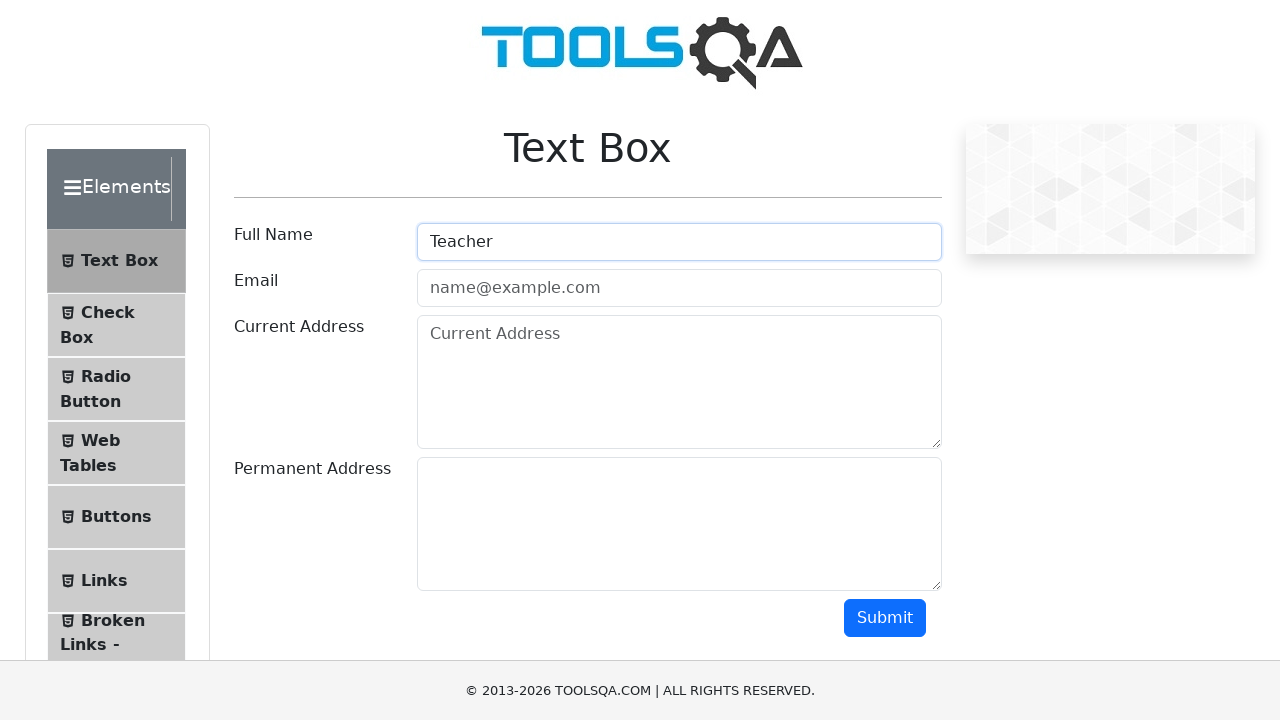

Cleared the name field on input >> nth=0
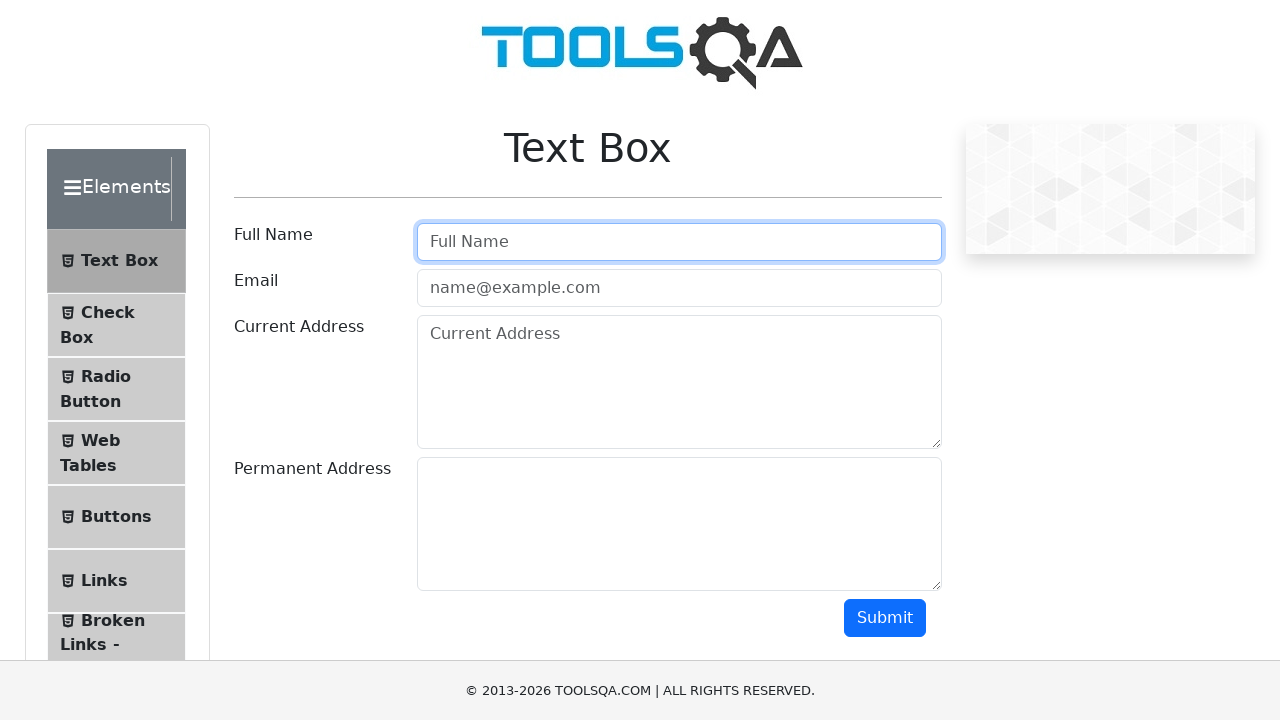

Filled first input field with email 'eurotech@gmail.com' on input >> nth=0
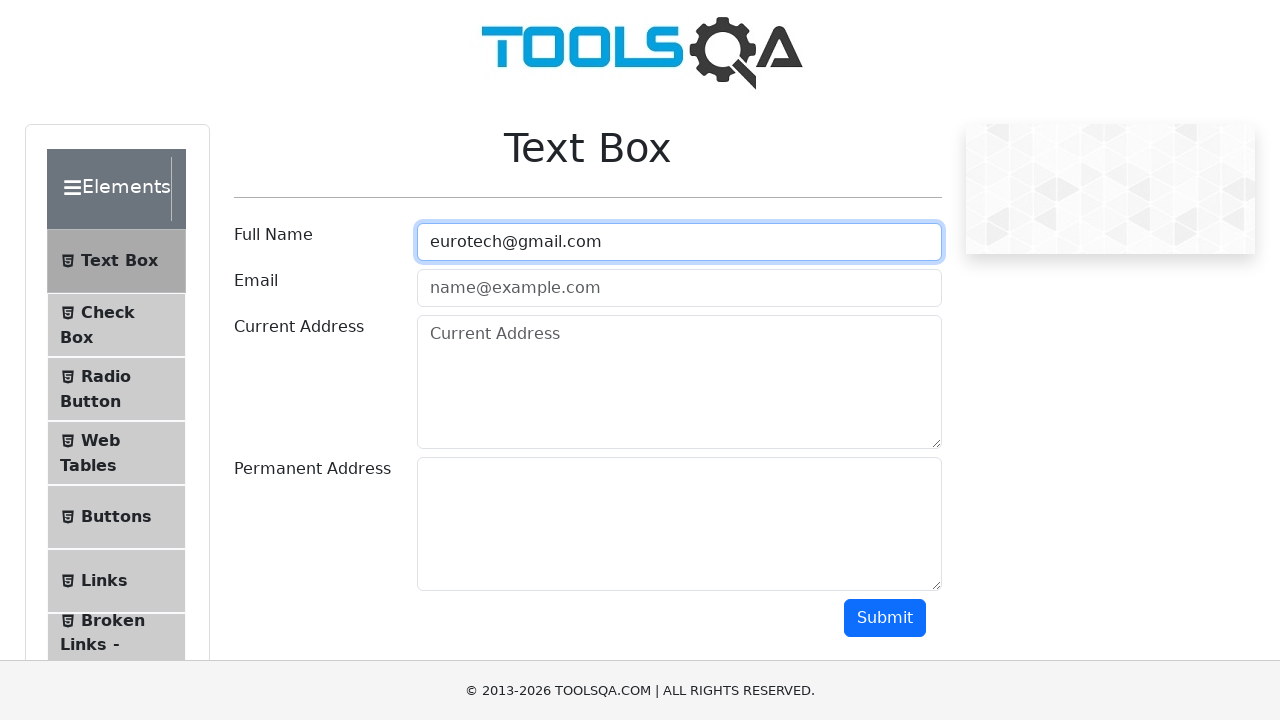

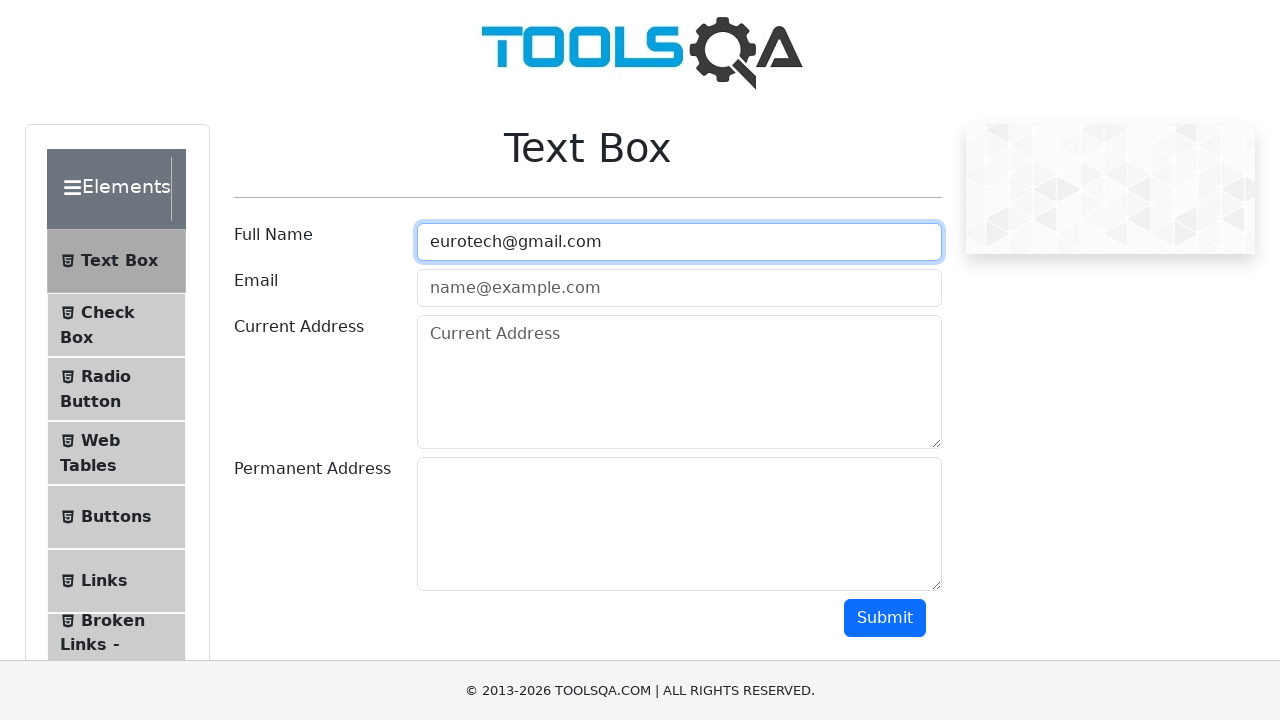